Tests interaction with multiple HTML frames by switching between frames and filling text inputs in each frame

Starting URL: https://ui.vision/demo/webtest/frames/

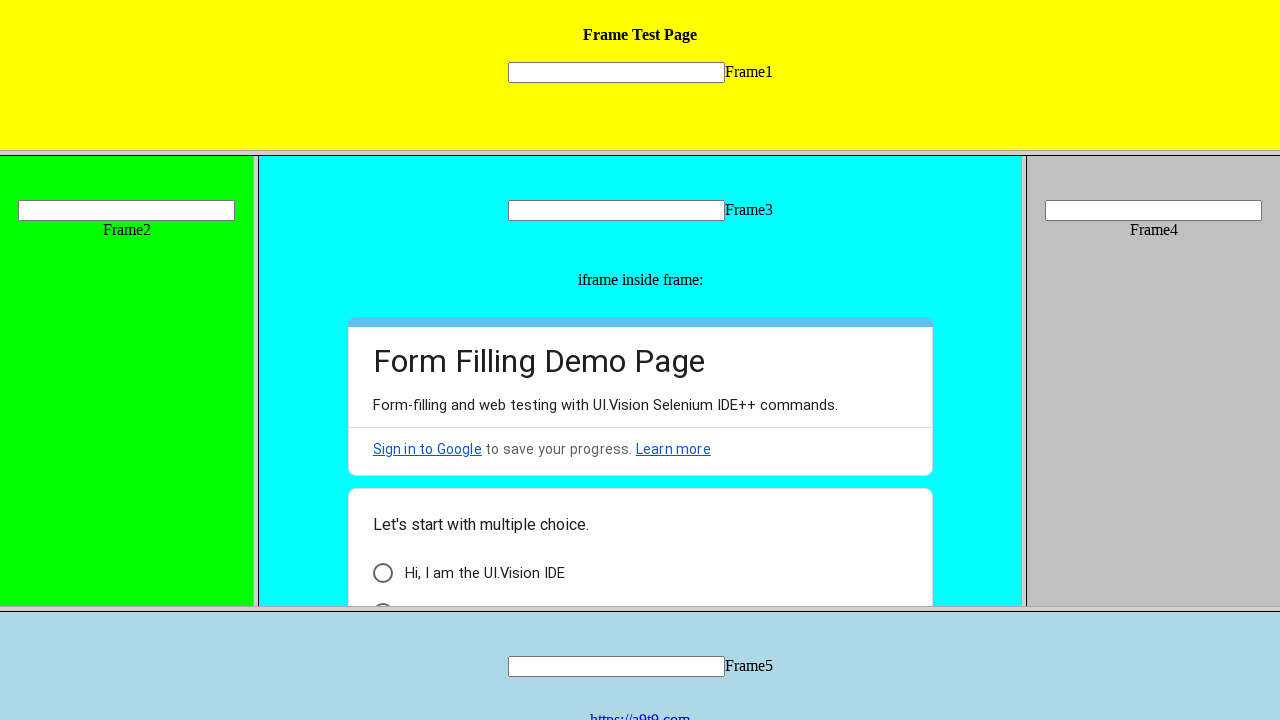

Located frame 1 (frame_1.html)
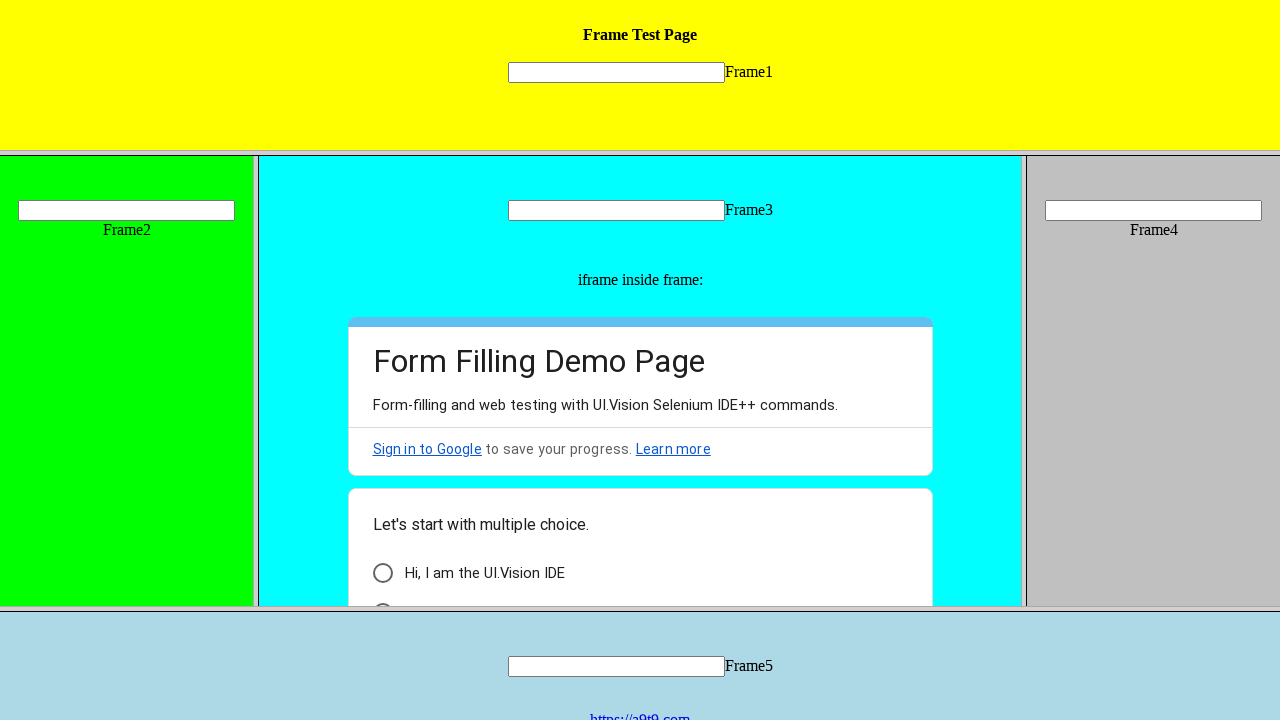

Filled text input in frame 1 with 'Hello' on frame[src='frame_1.html'] >> internal:control=enter-frame >> input[name='mytext1
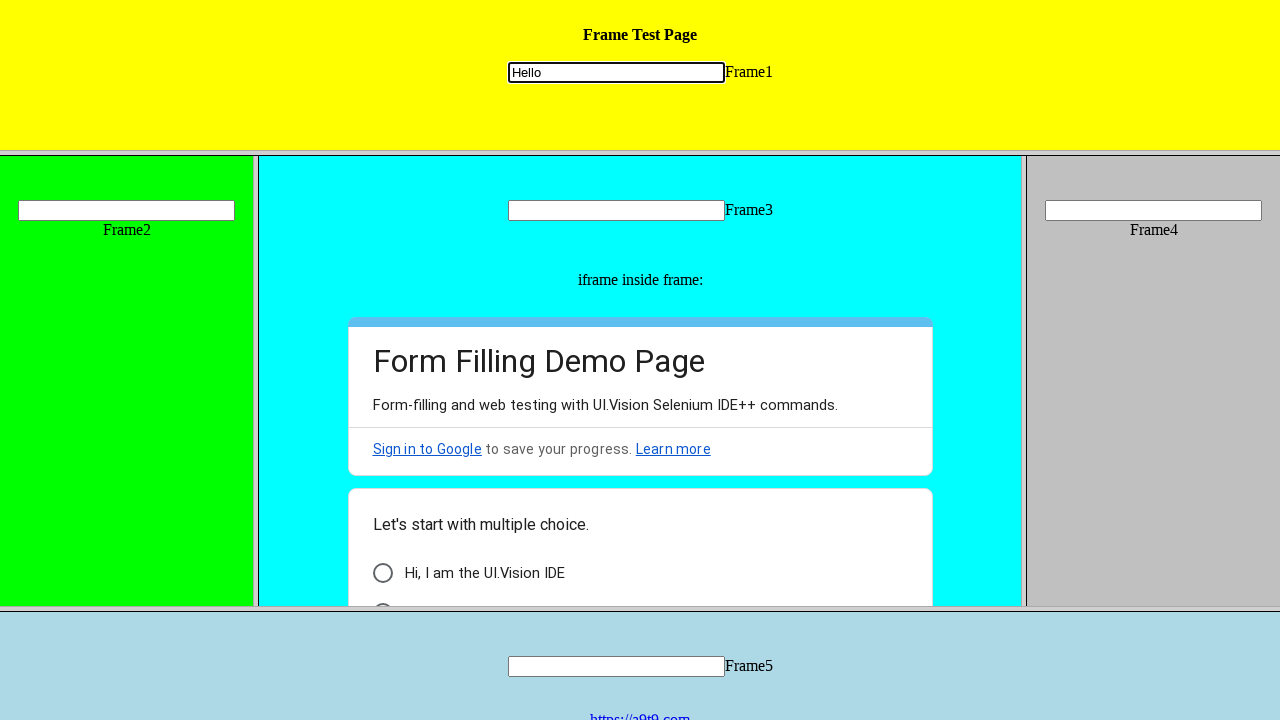

Located frame 2 (frame_2.html)
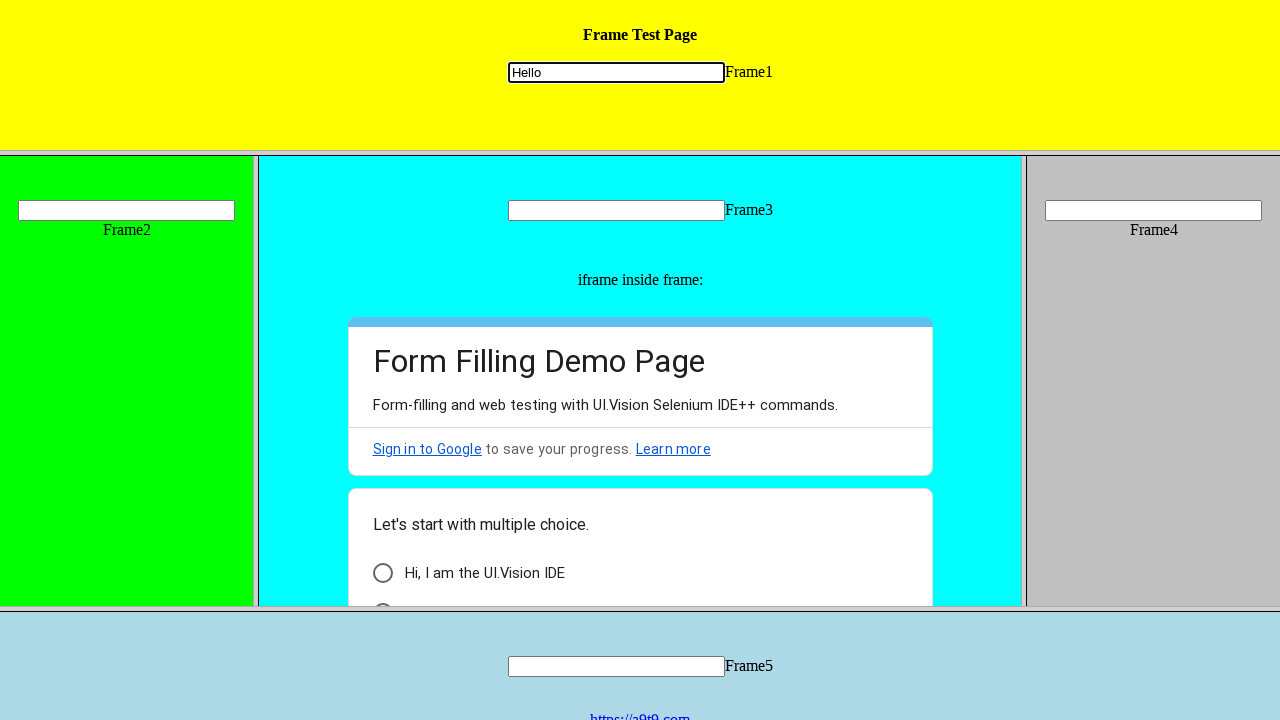

Filled text input in frame 2 with 'Good Morning!' on frame[src='frame_2.html'] >> internal:control=enter-frame >> input[name='mytext2
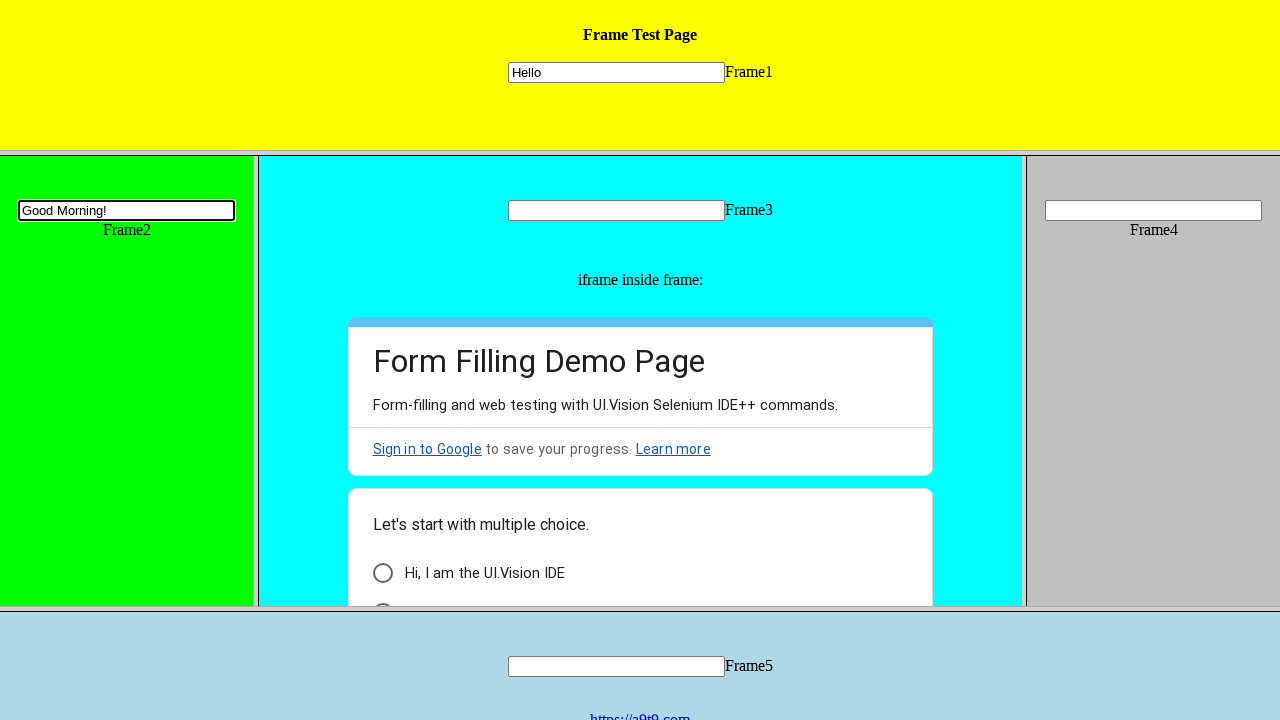

Located frame 3 (frame_3.html)
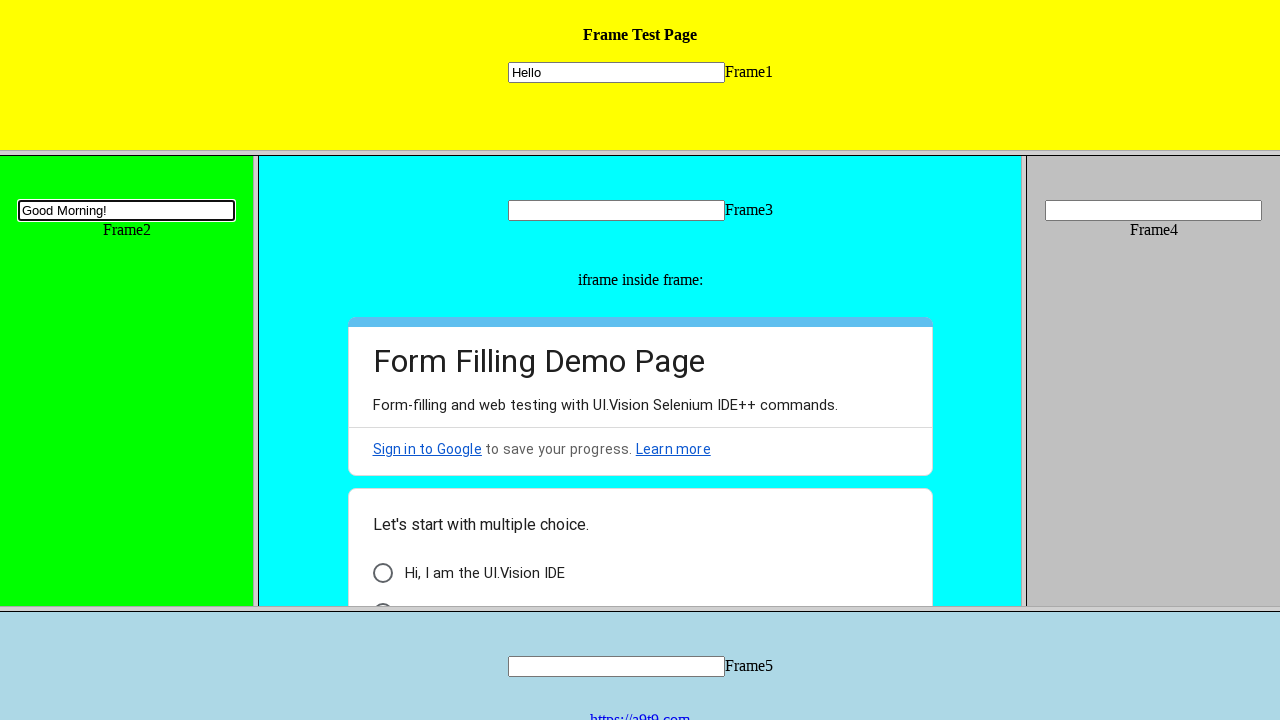

Filled text input in frame 3 with 'How are you?' on frame[src='frame_3.html'] >> internal:control=enter-frame >> input[name='mytext3
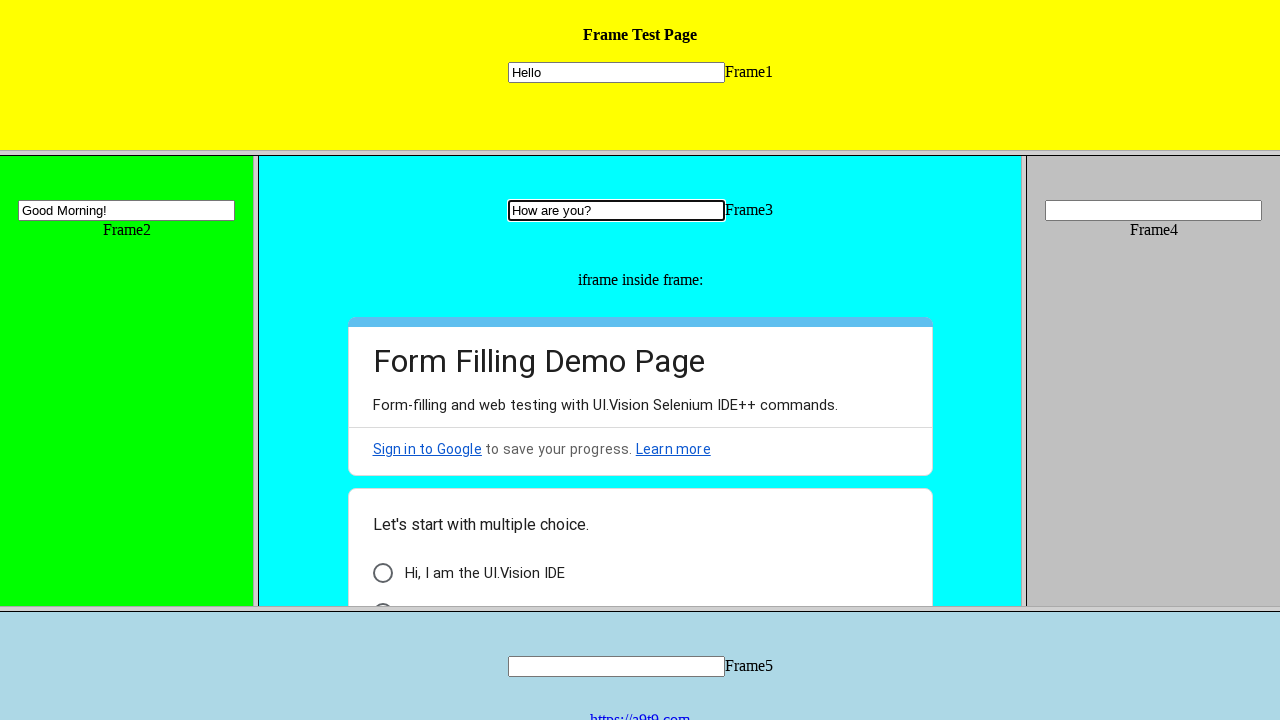

Located frame 4 (frame_4.html)
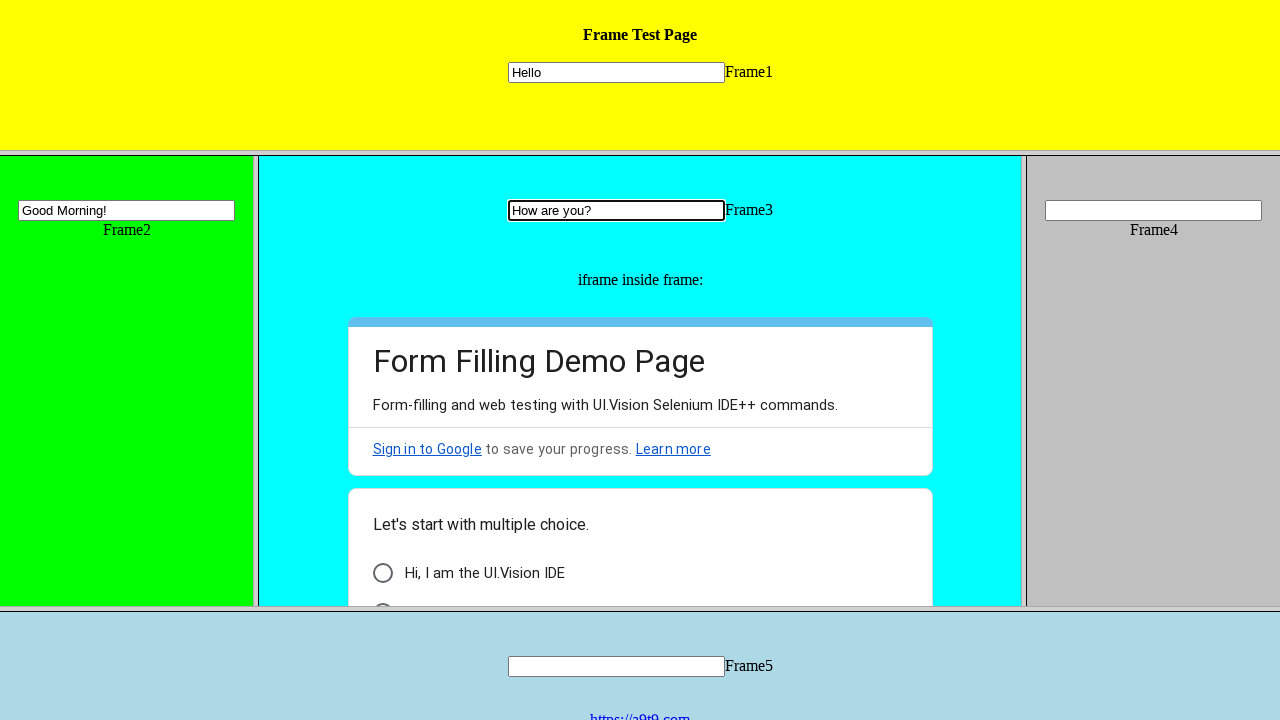

Filled text input in frame 4 with '???' on frame[src='frame_4.html'] >> internal:control=enter-frame >> input[name='mytext4
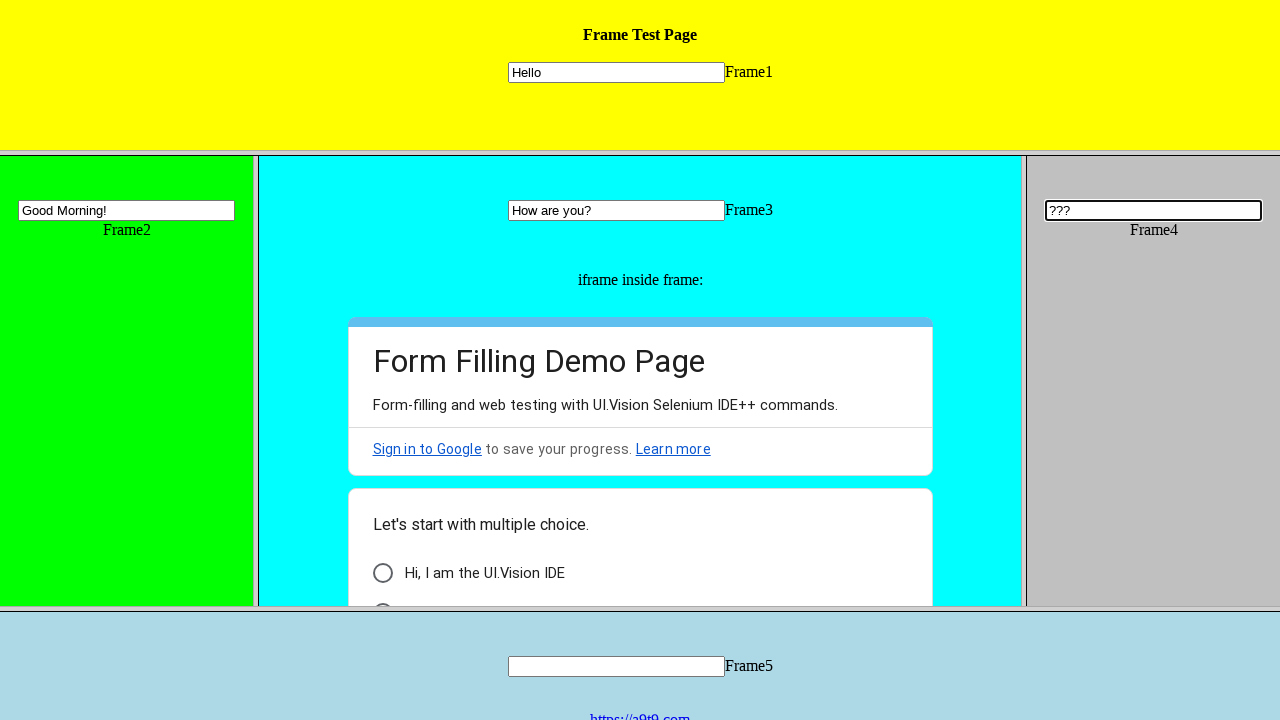

Located frame 5 (frame_5.html)
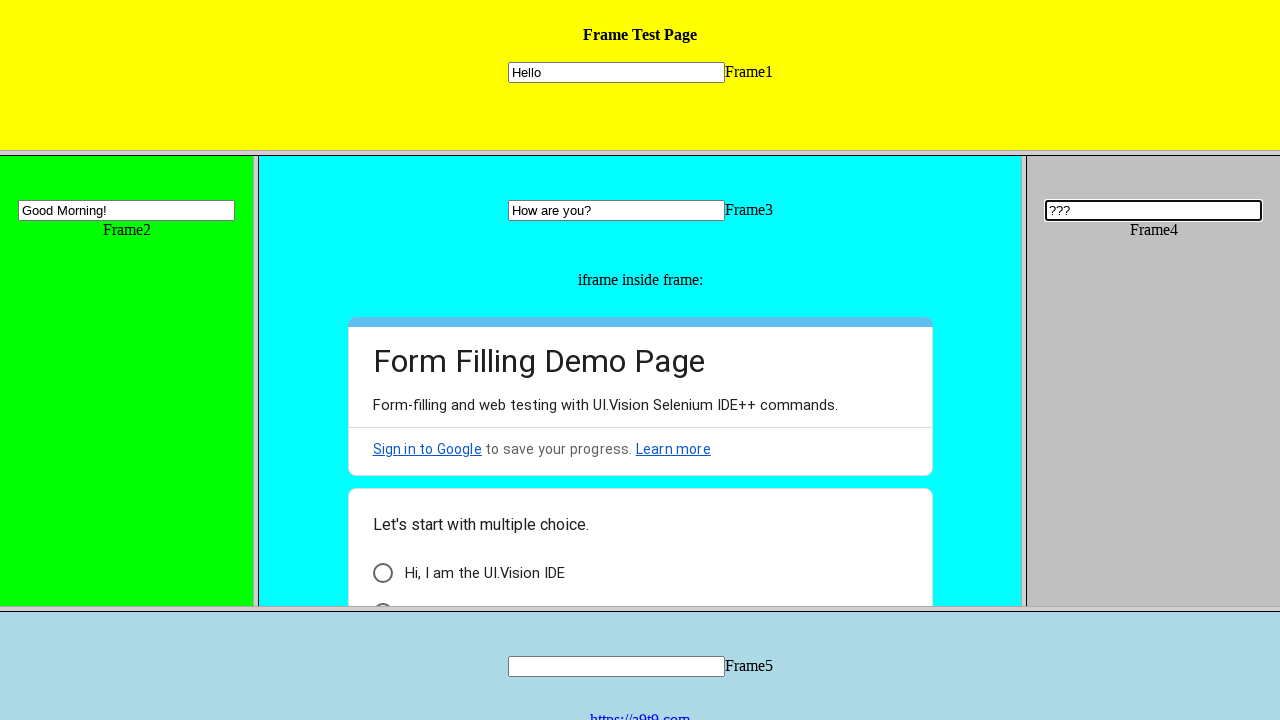

Filled text input in frame 5 with 'Happy Sunday!!!' on frame[src='frame_5.html'] >> internal:control=enter-frame >> input[name='mytext5
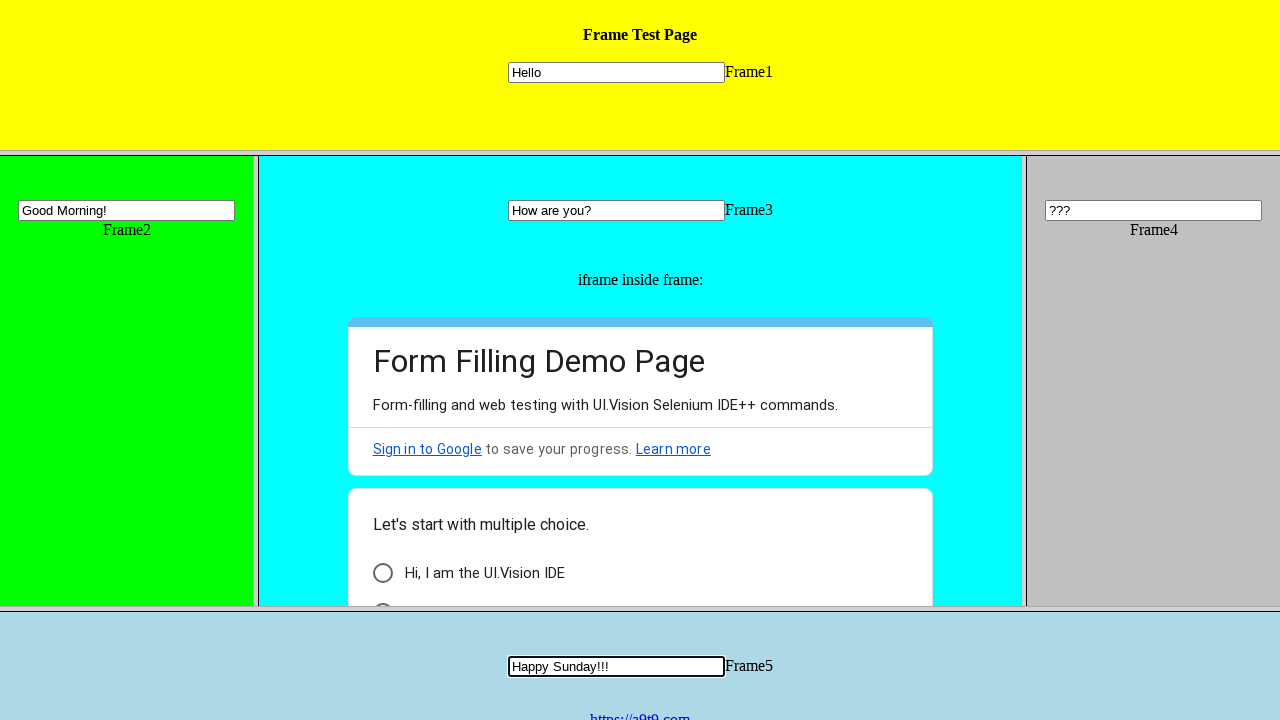

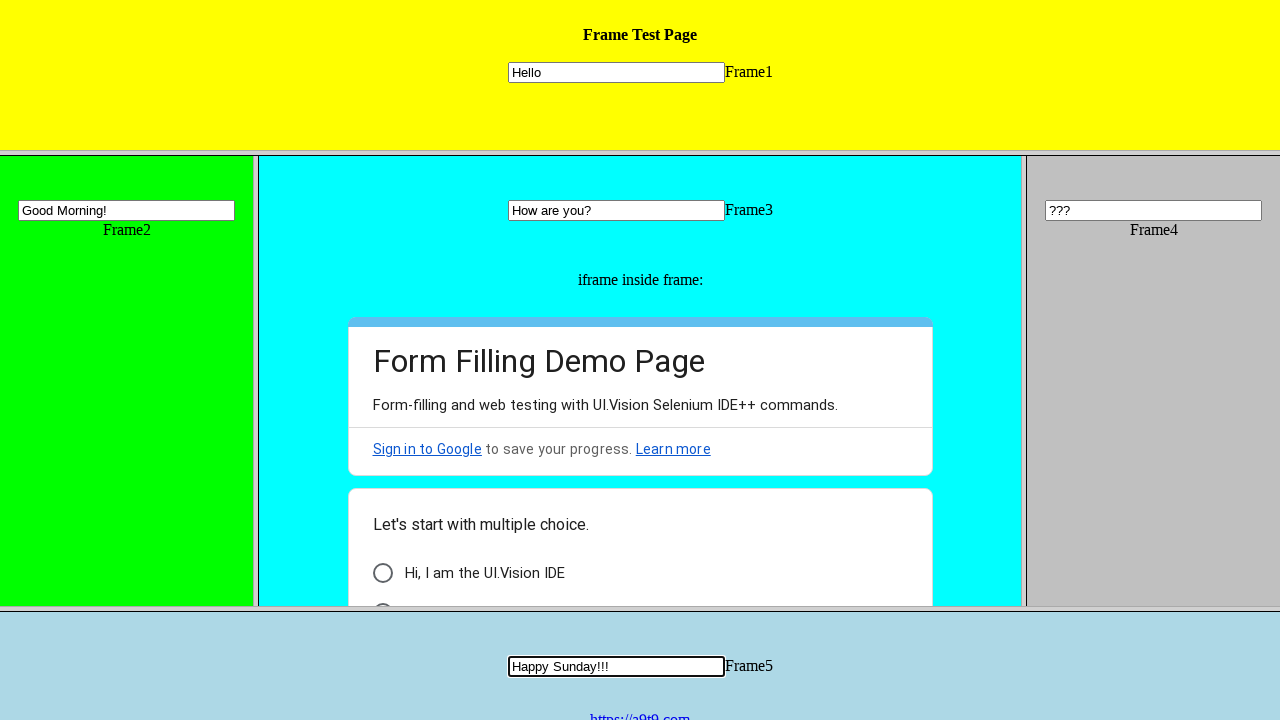